Tests filling a textarea on the omayo test page by entering a name into the text area element with id "ta1"

Starting URL: https://omayo.blogspot.com/

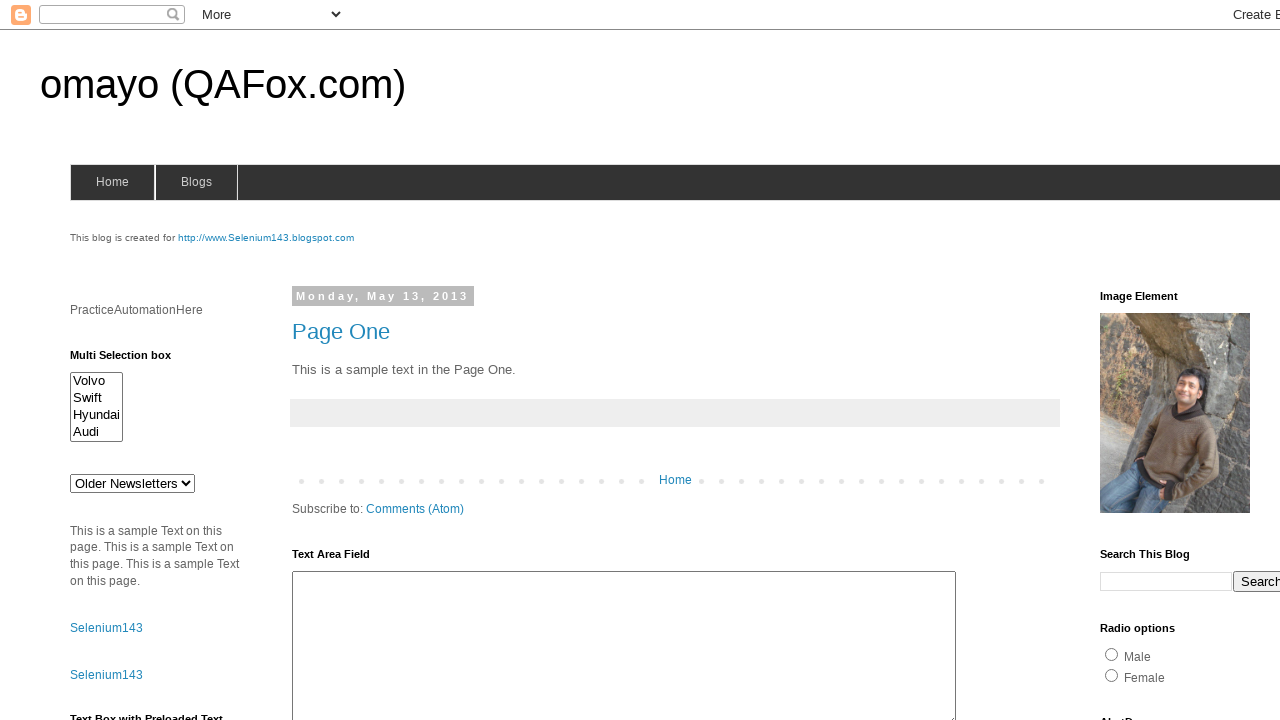

Filled textarea with id 'ta1' with name 'Arun Motoori' on #ta1
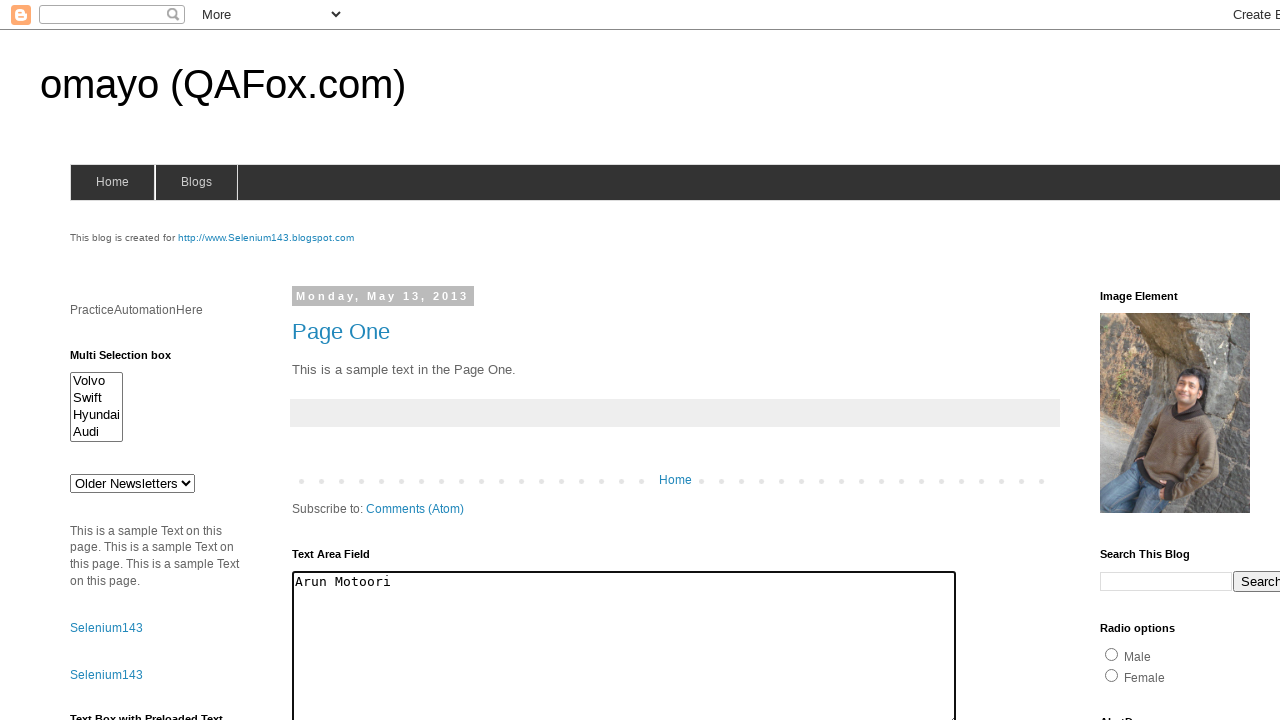

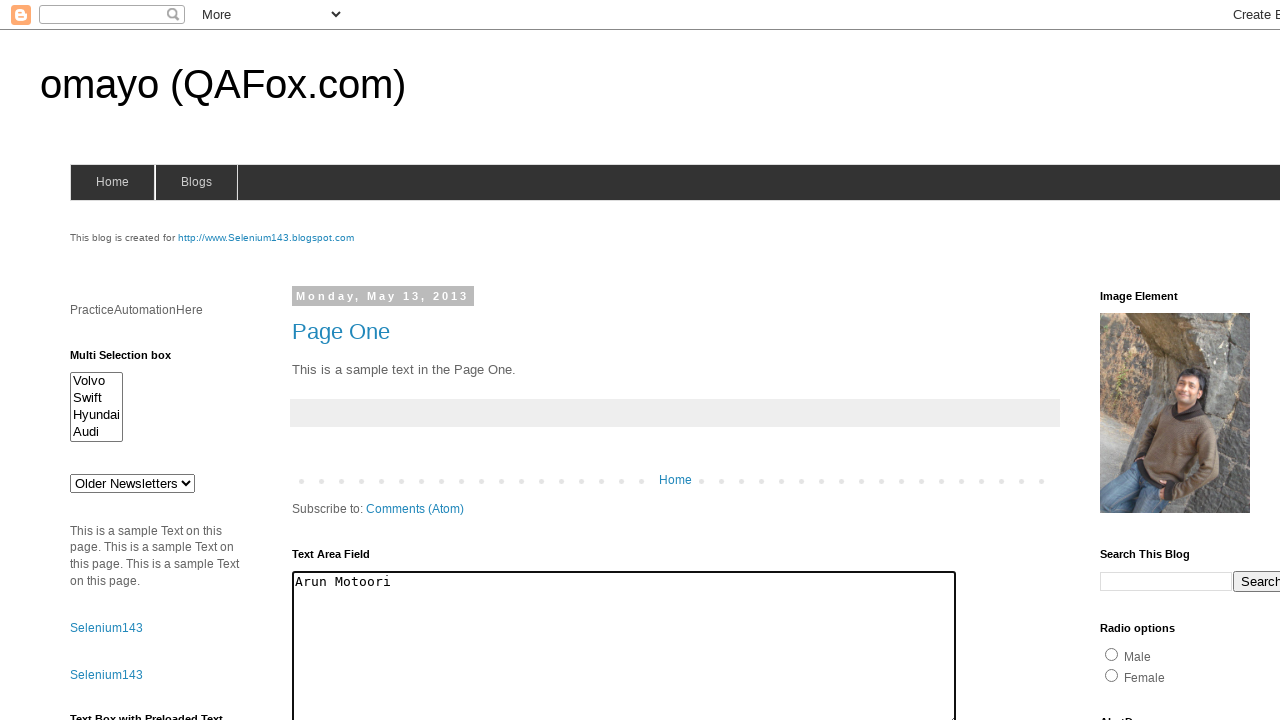